Tests dynamic loading functionality by clicking a start button and waiting for content to load

Starting URL: https://automationfc.github.io/dynamic-loading/

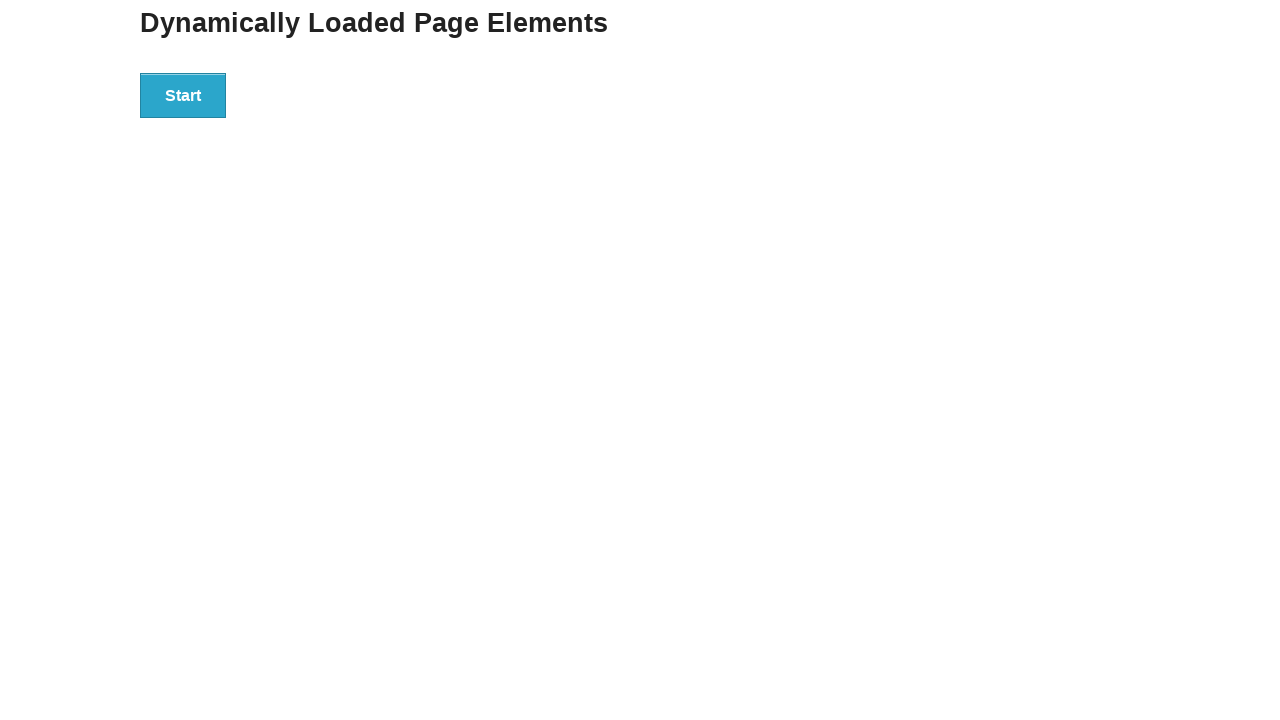

Clicked start button to trigger dynamic loading at (183, 95) on xpath=//div[@id='start']/button
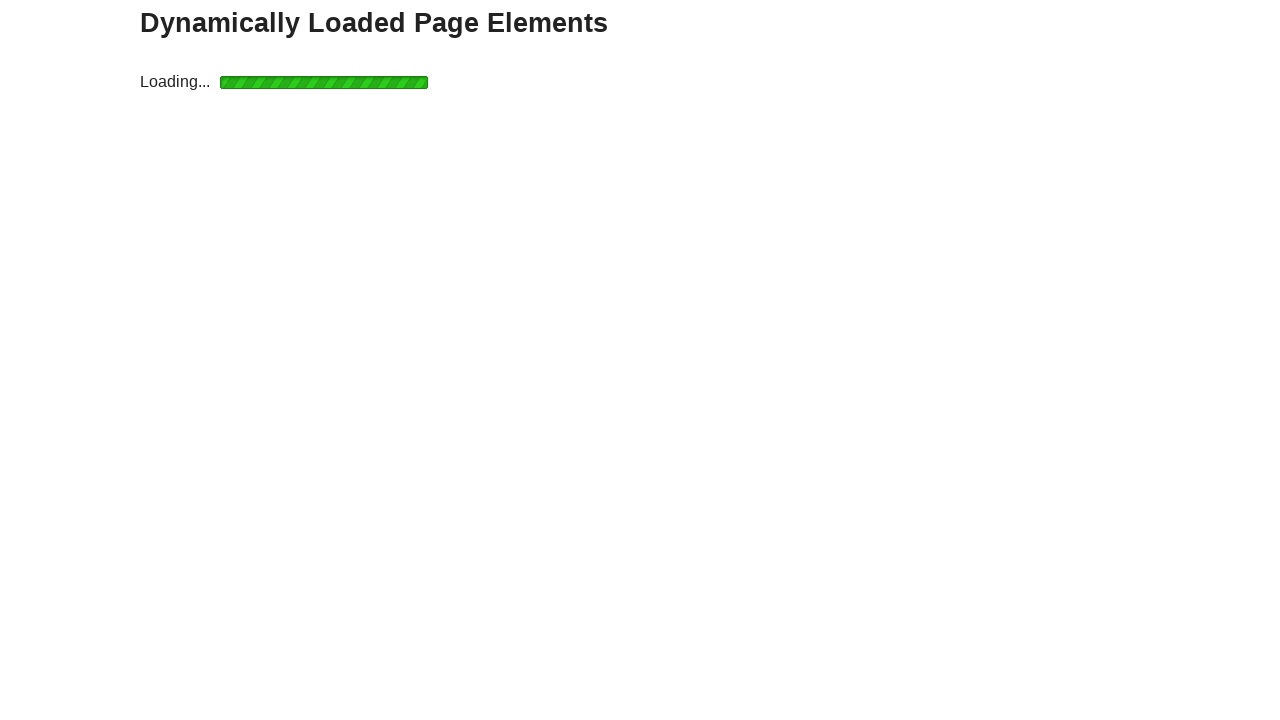

Waited for finish element to load
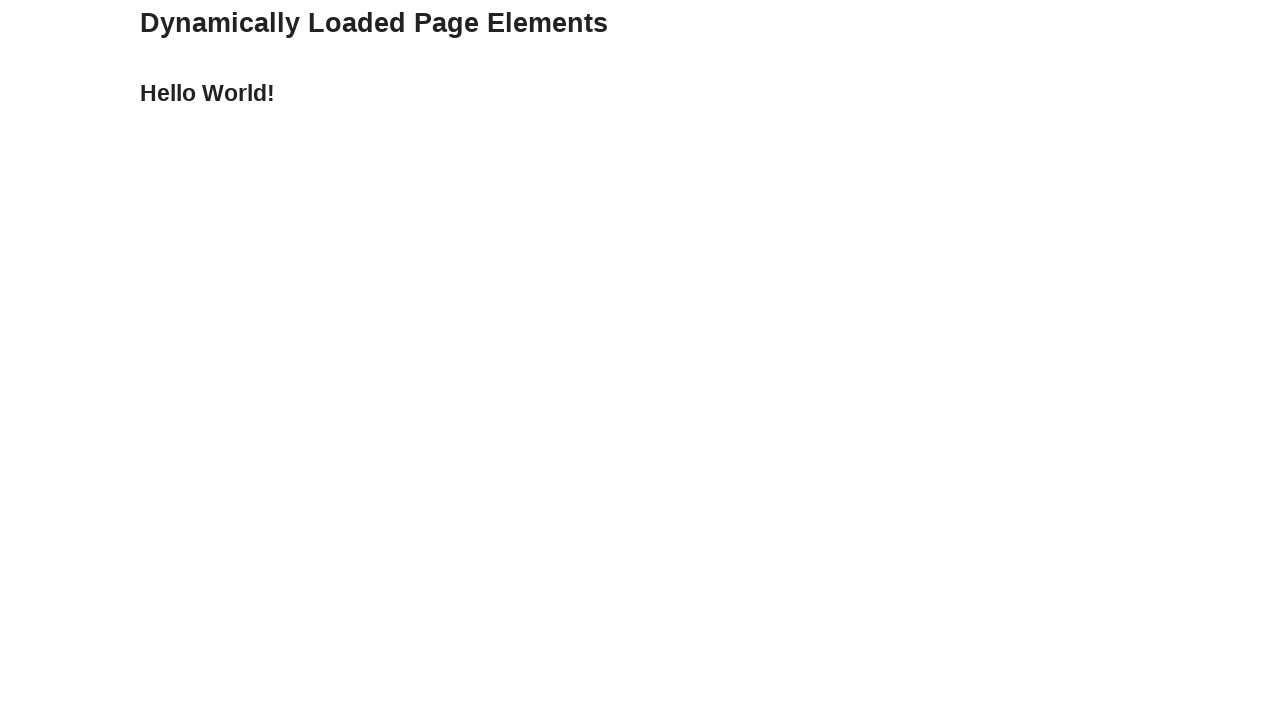

Retrieved text content from finish element
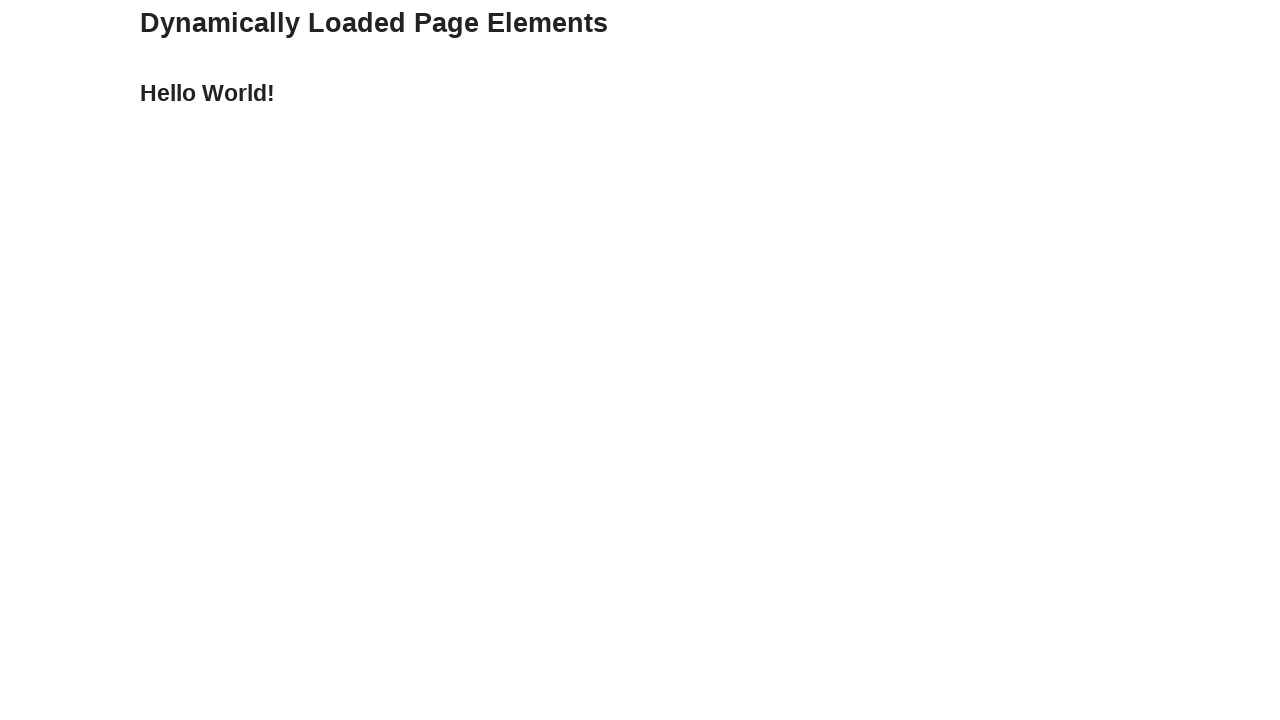

Verified result text equals 'Hello World!'
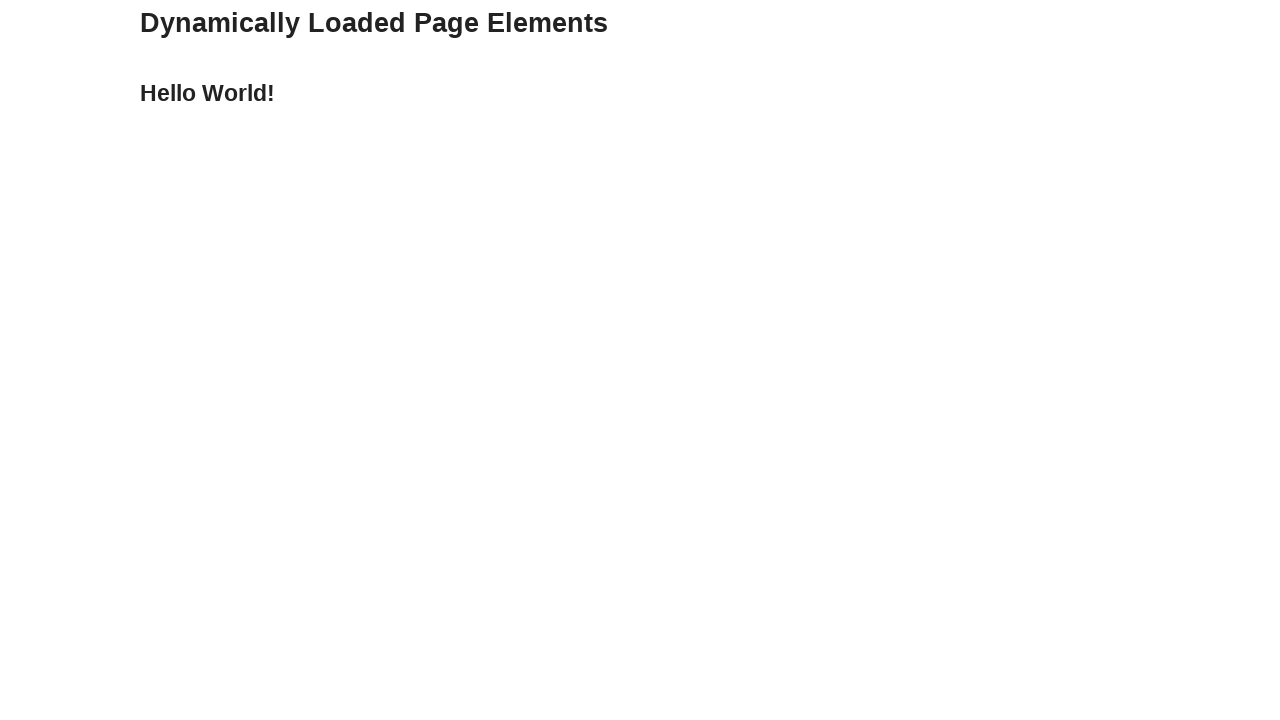

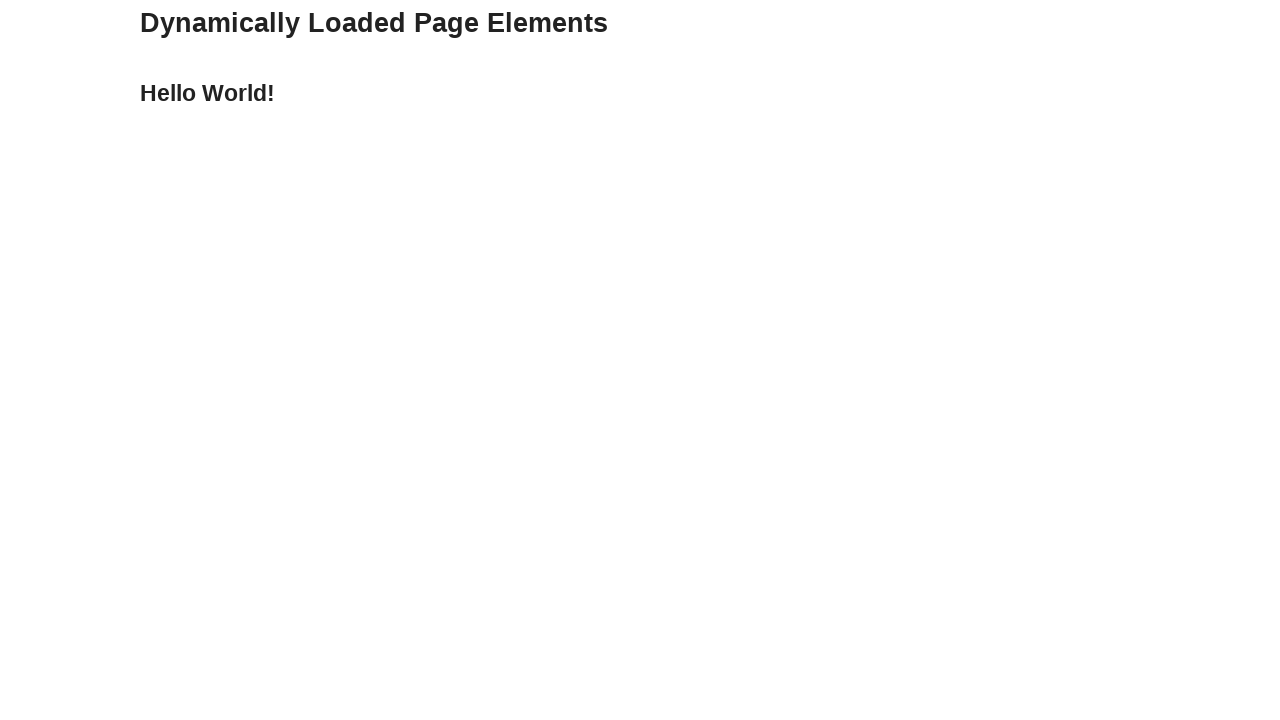